Navigates to the Anybox.fr website and verifies the page title is different from Python.org's title

Starting URL: https://anybox.fr/

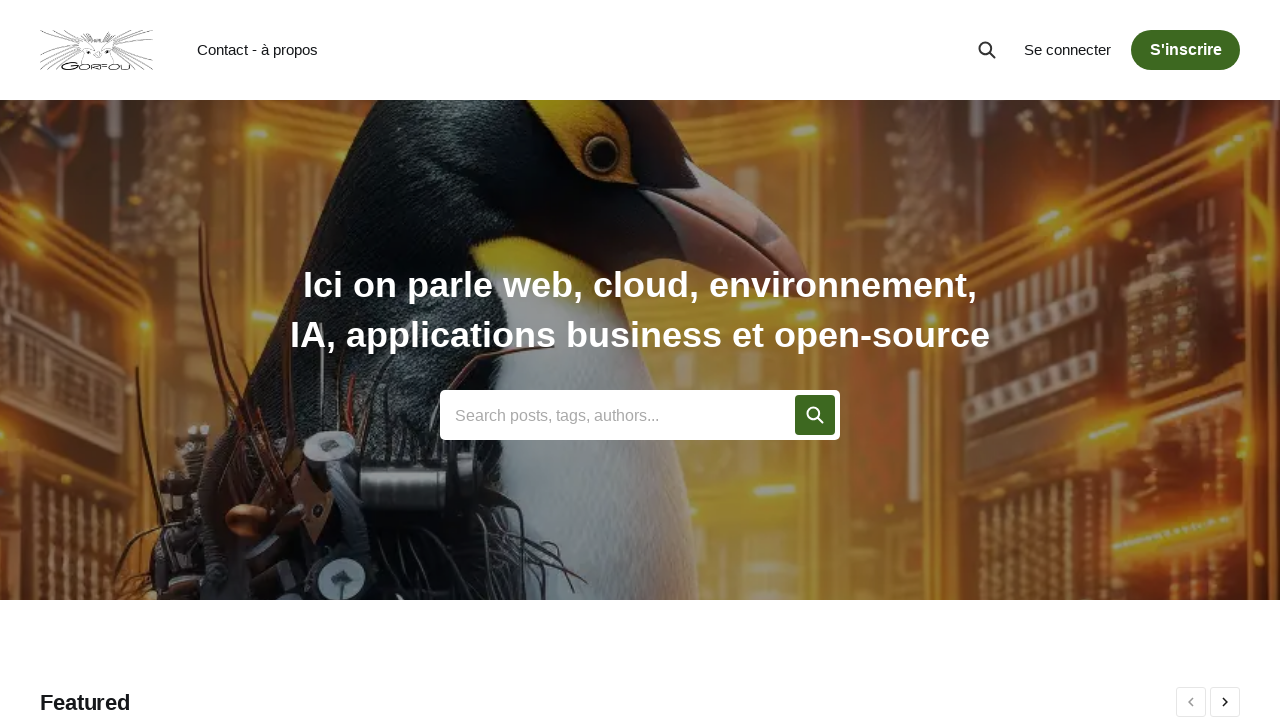

Navigated to https://anybox.fr/
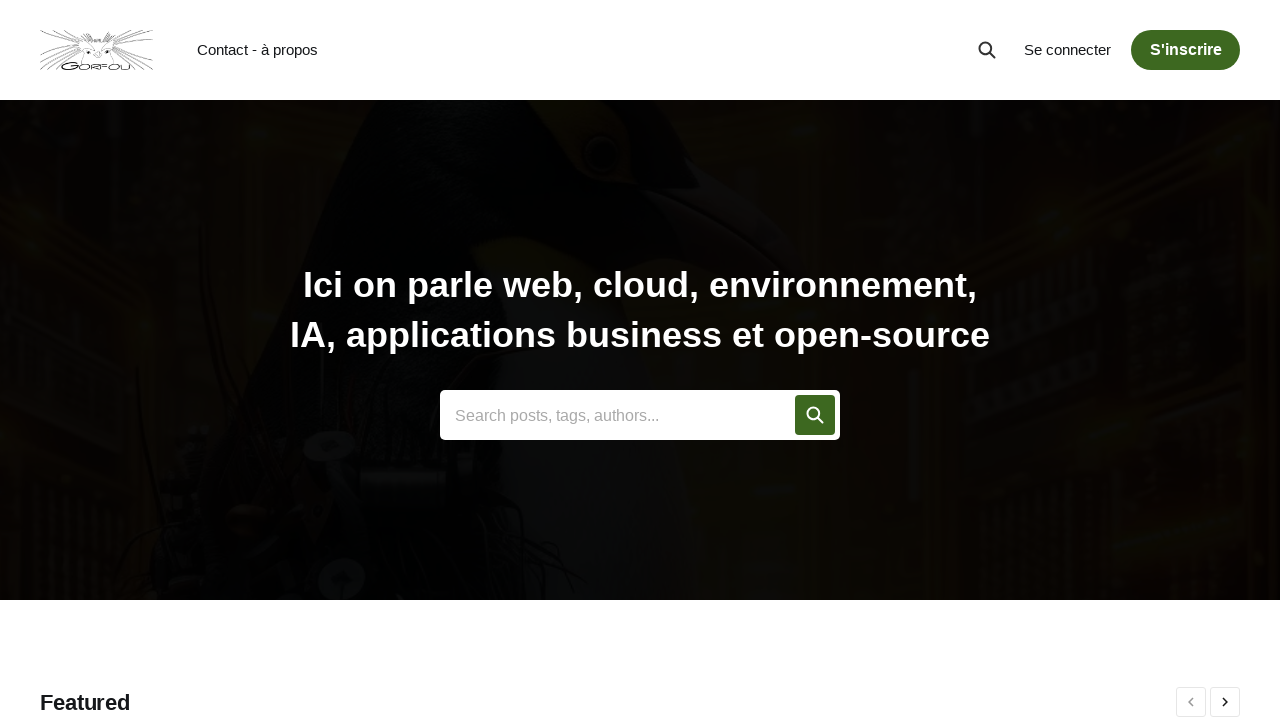

Verified page title is not 'Welcome to Python.org'
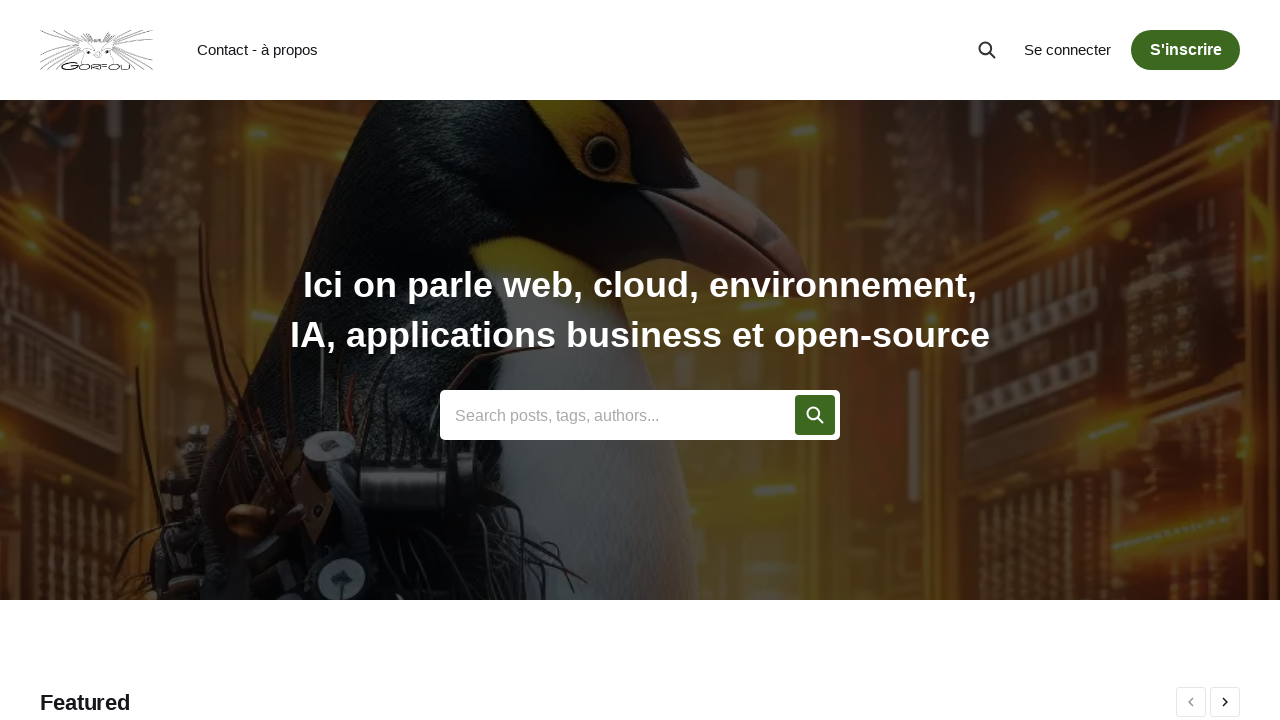

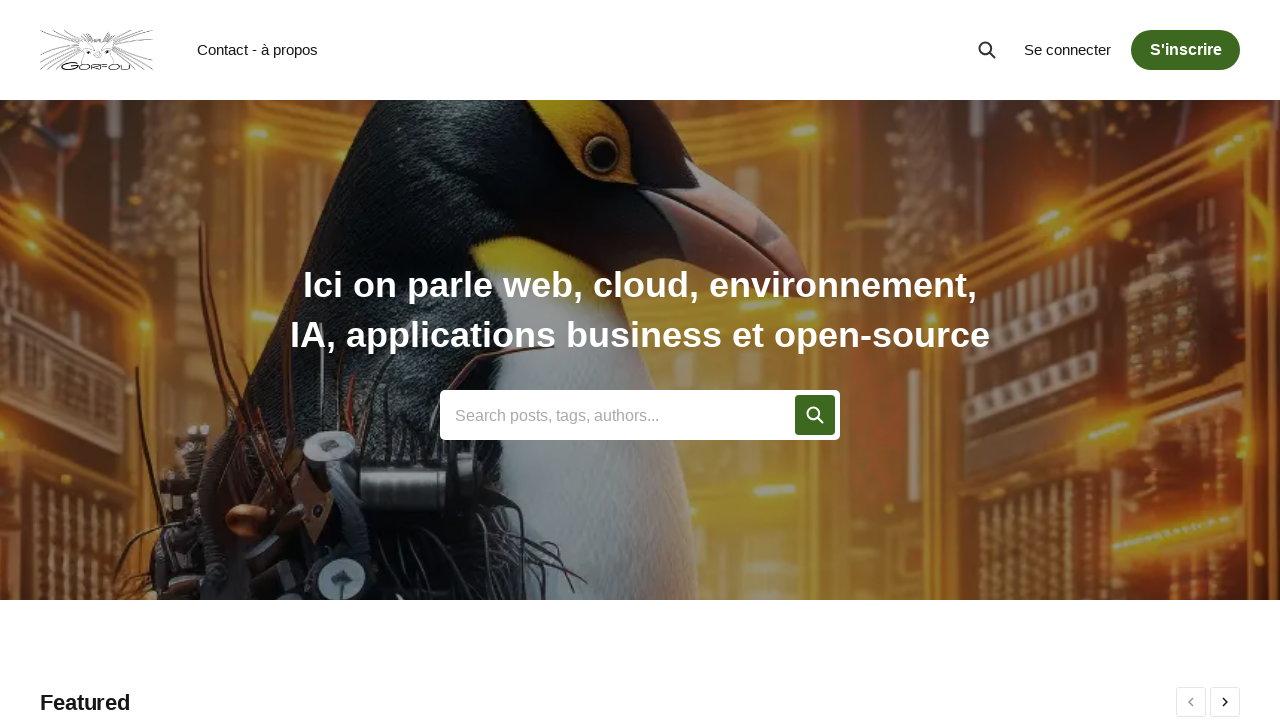